Tests context menu functionality by clicking on a link, performing a right-click action on a specific element, and accepting the resulting alert

Starting URL: https://the-internet.herokuapp.com

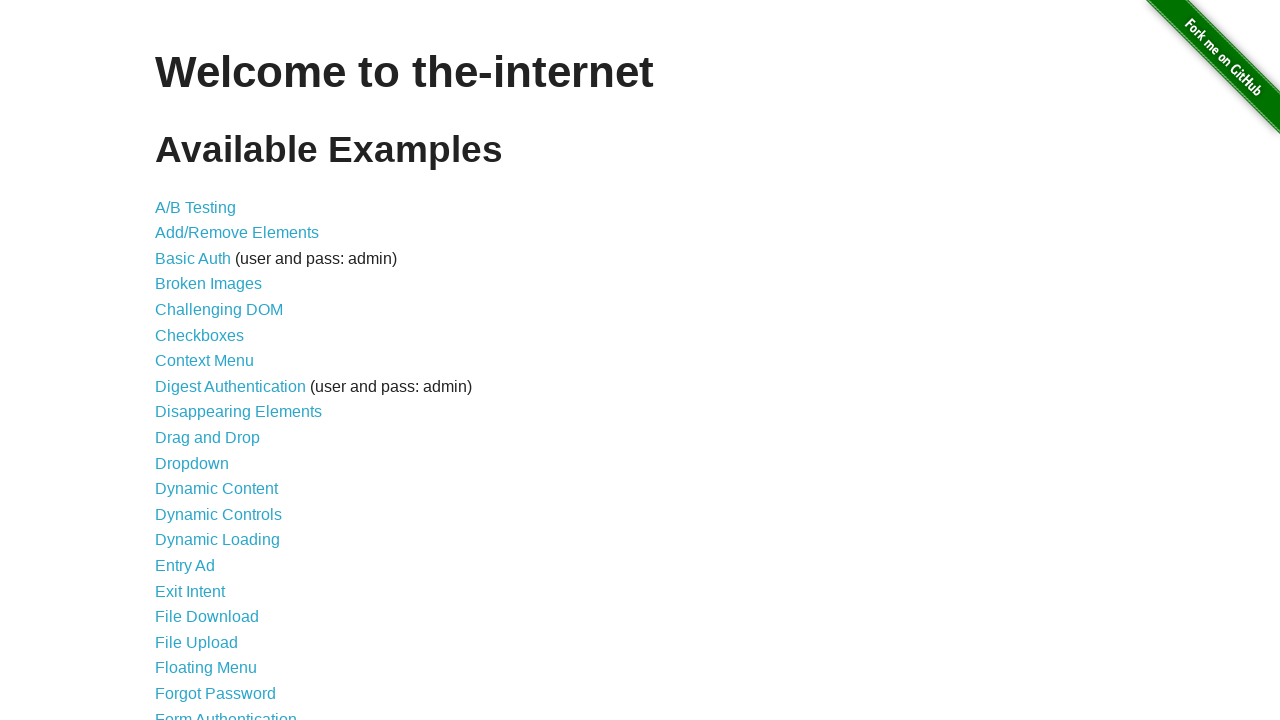

Clicked on Context Menu link at (204, 361) on text=Context Menu
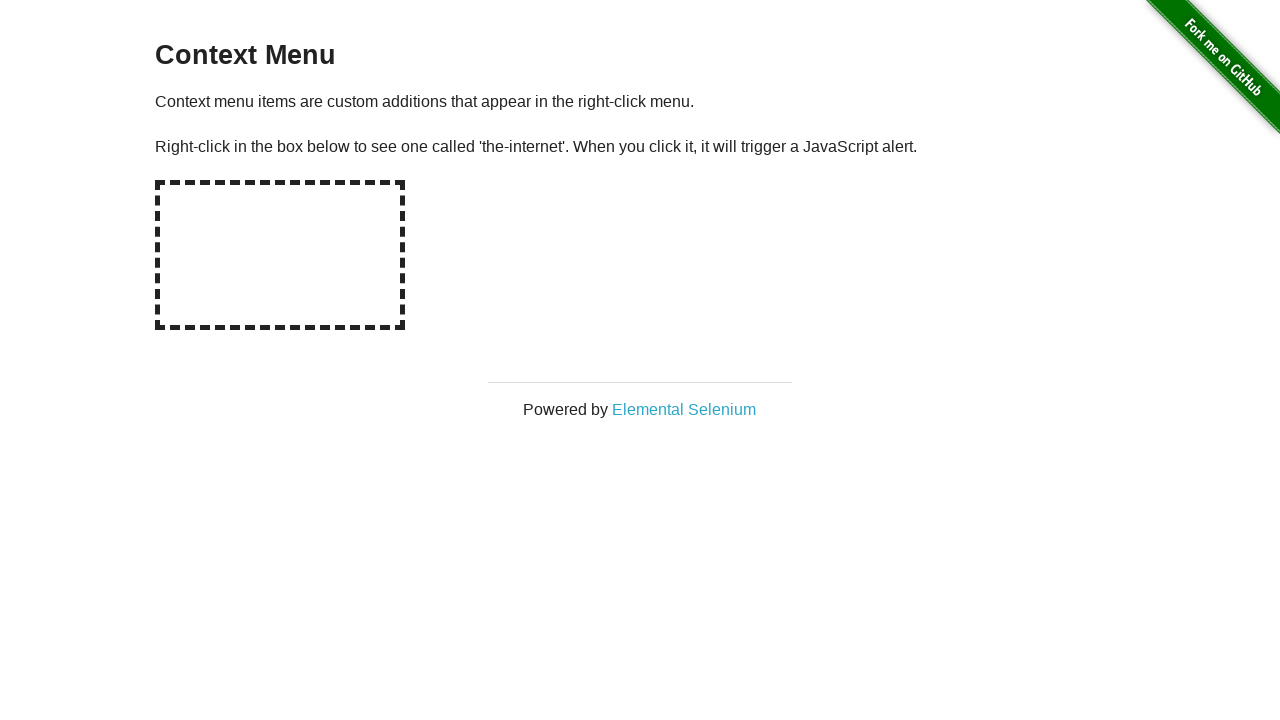

Hot-spot element loaded and ready
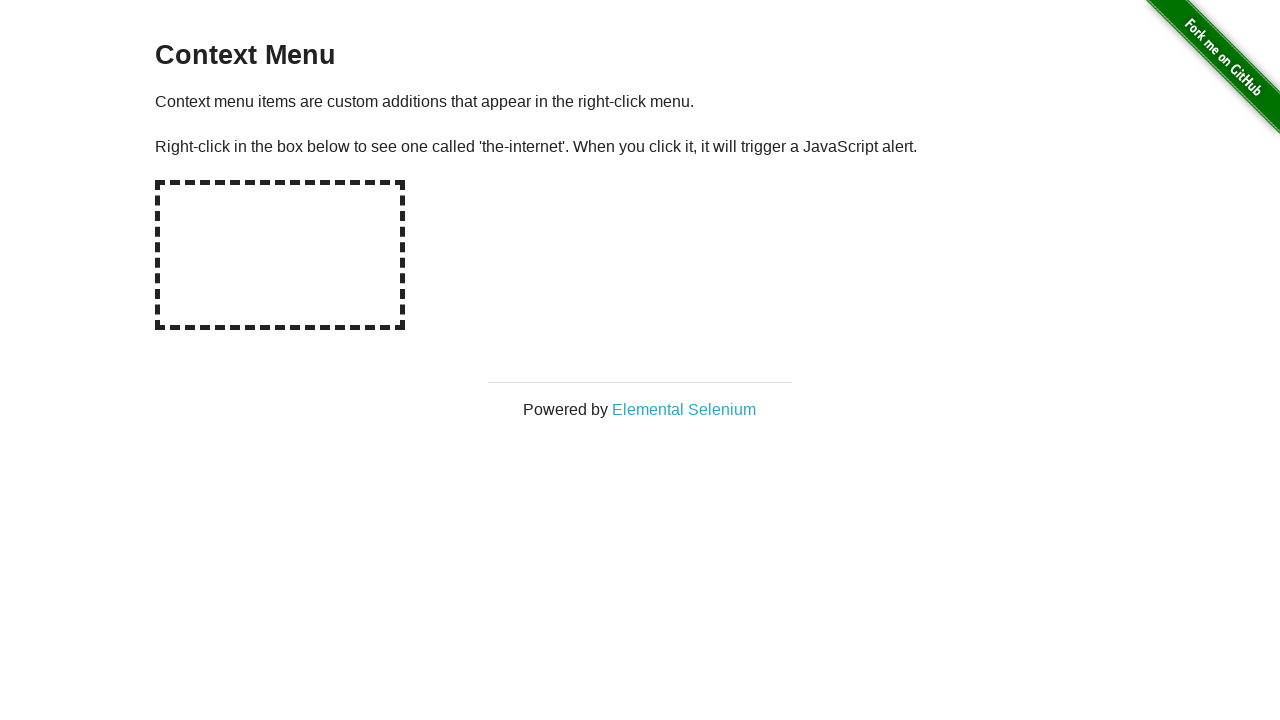

Right-clicked on hot-spot element at (280, 255) on #hot-spot
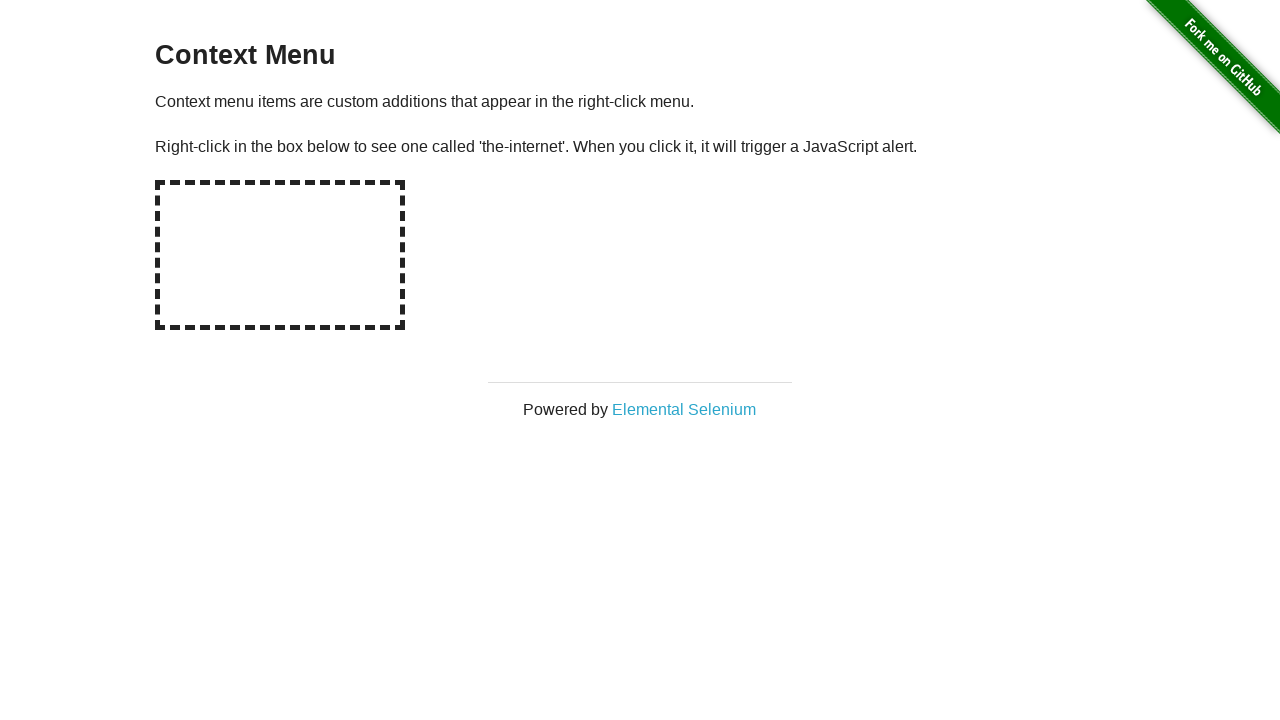

Set up dialog handler to accept alerts
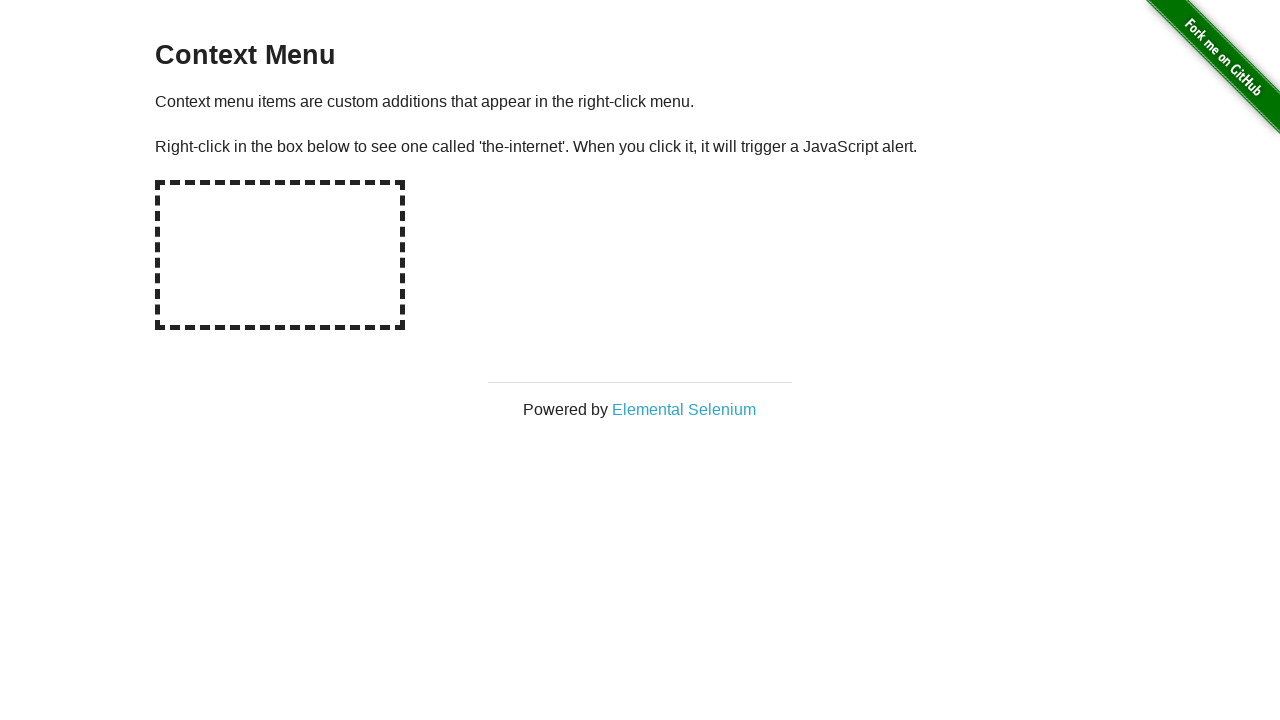

Right-clicked on hot-spot element again to trigger alert dialog at (280, 255) on #hot-spot
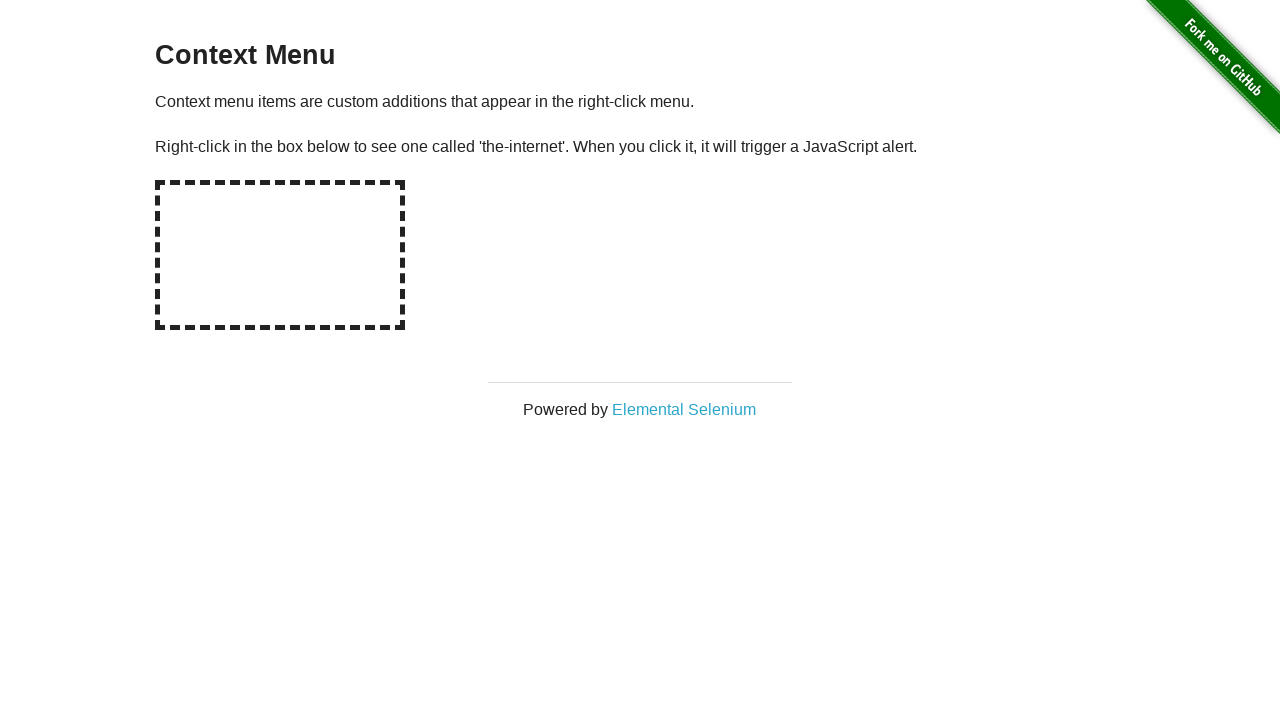

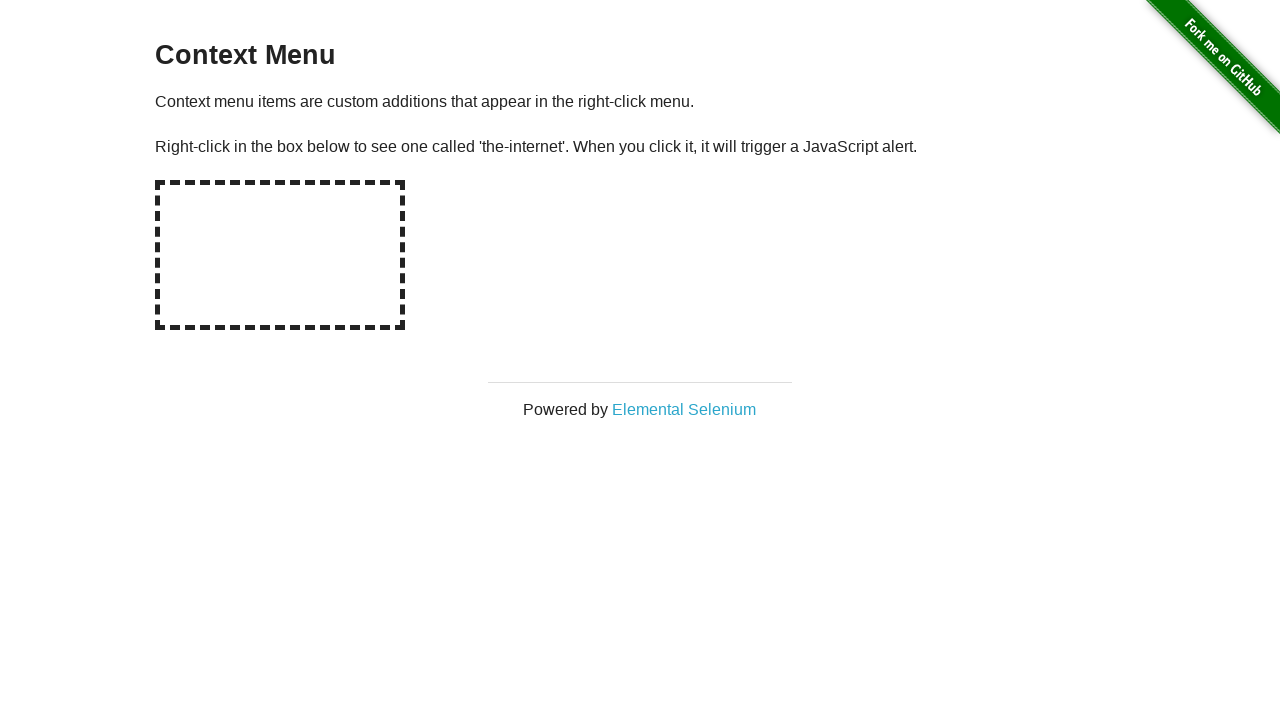